Tests a number input field by entering numeric values, verifying non-numeric input is rejected, and testing arrow key increment/decrement functionality

Starting URL: https://the-internet.herokuapp.com/inputs

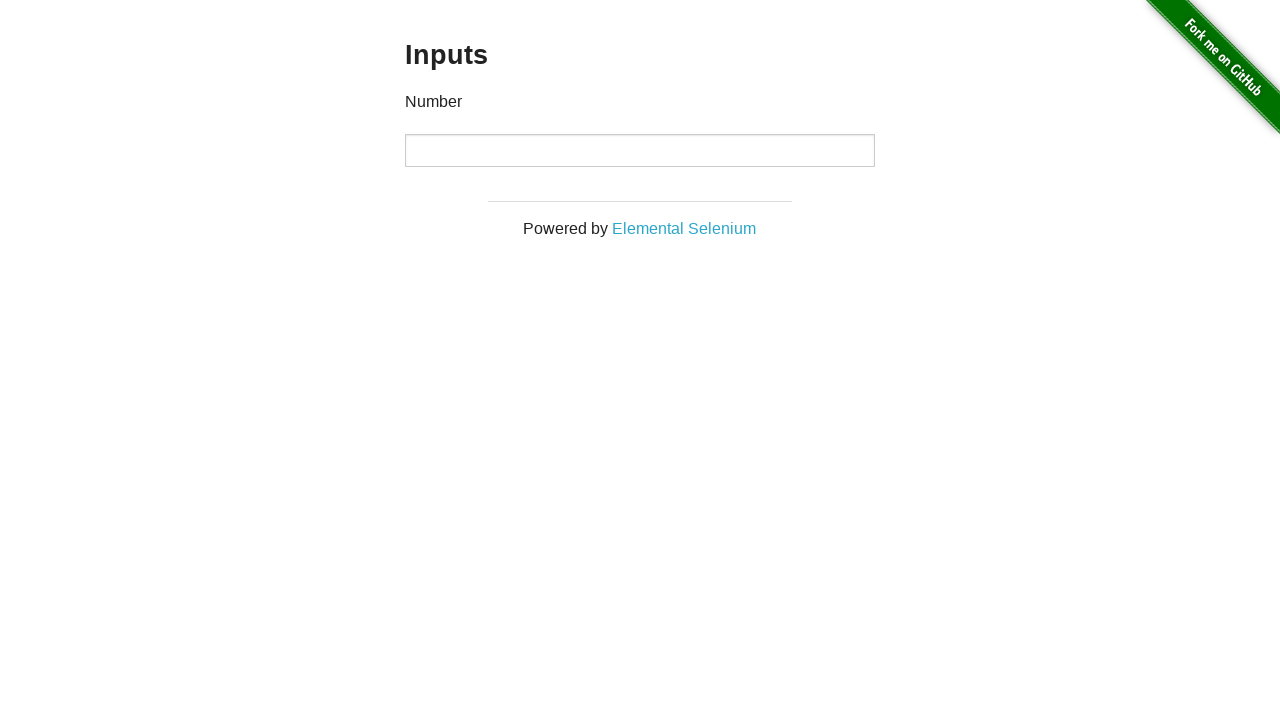

Filled number input with '1234567890' on input
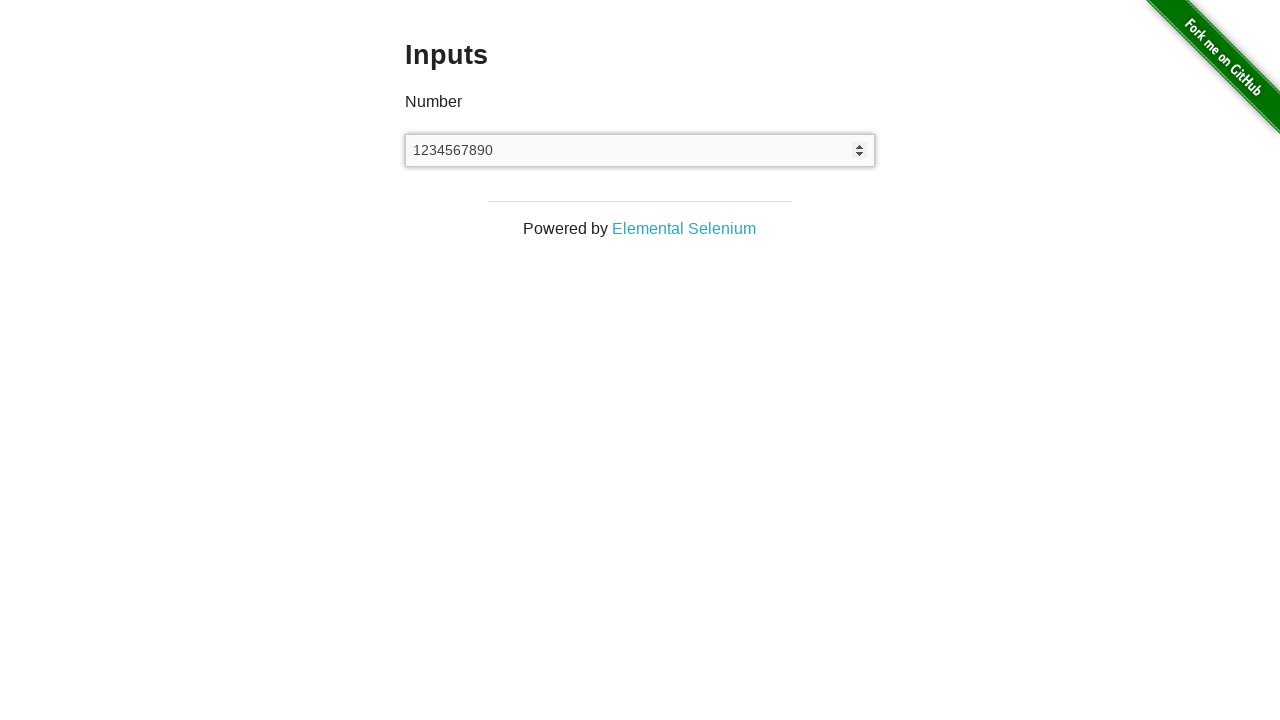

Verified input value is '1234567890'
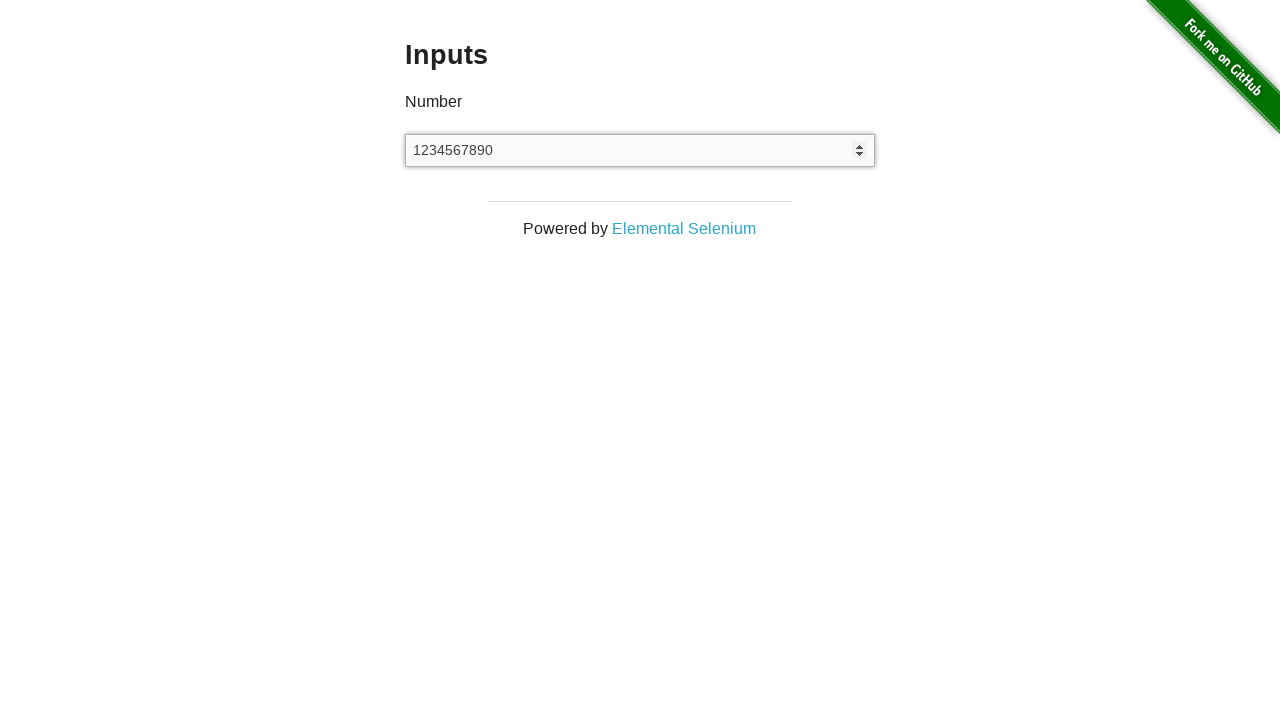

Cleared the input field on input
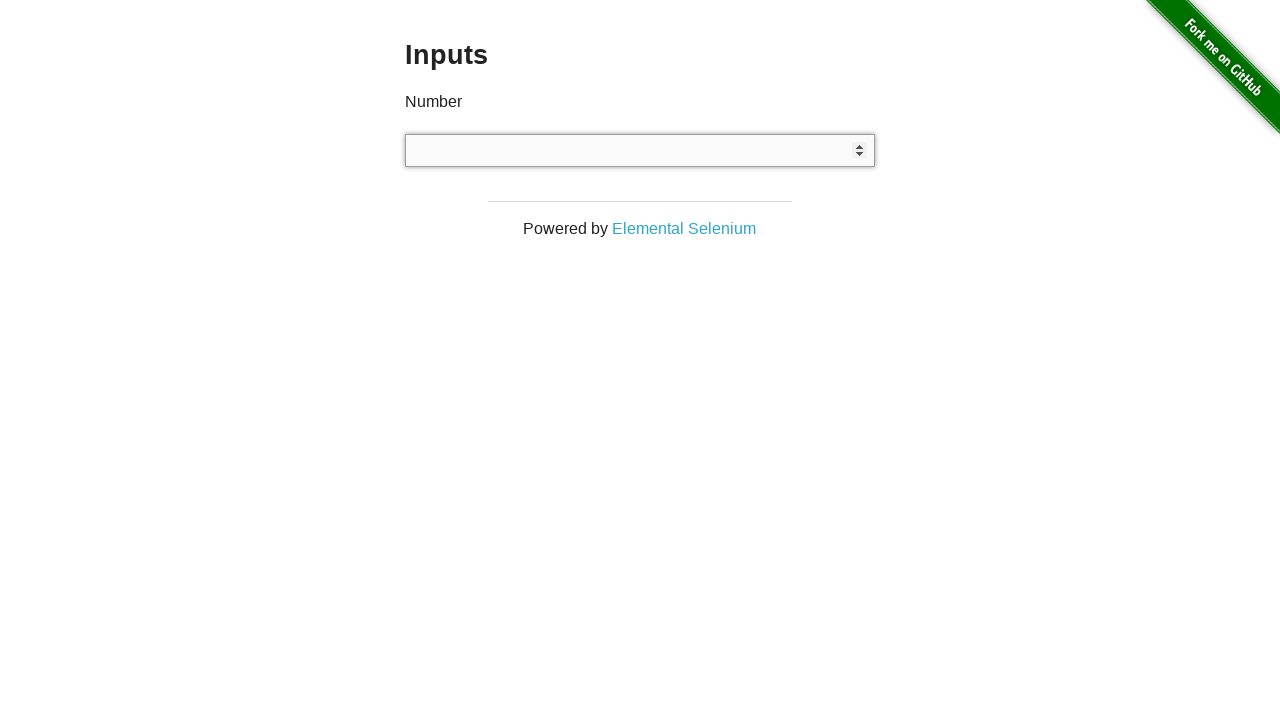

Attempted to type non-numeric characters into number input on input
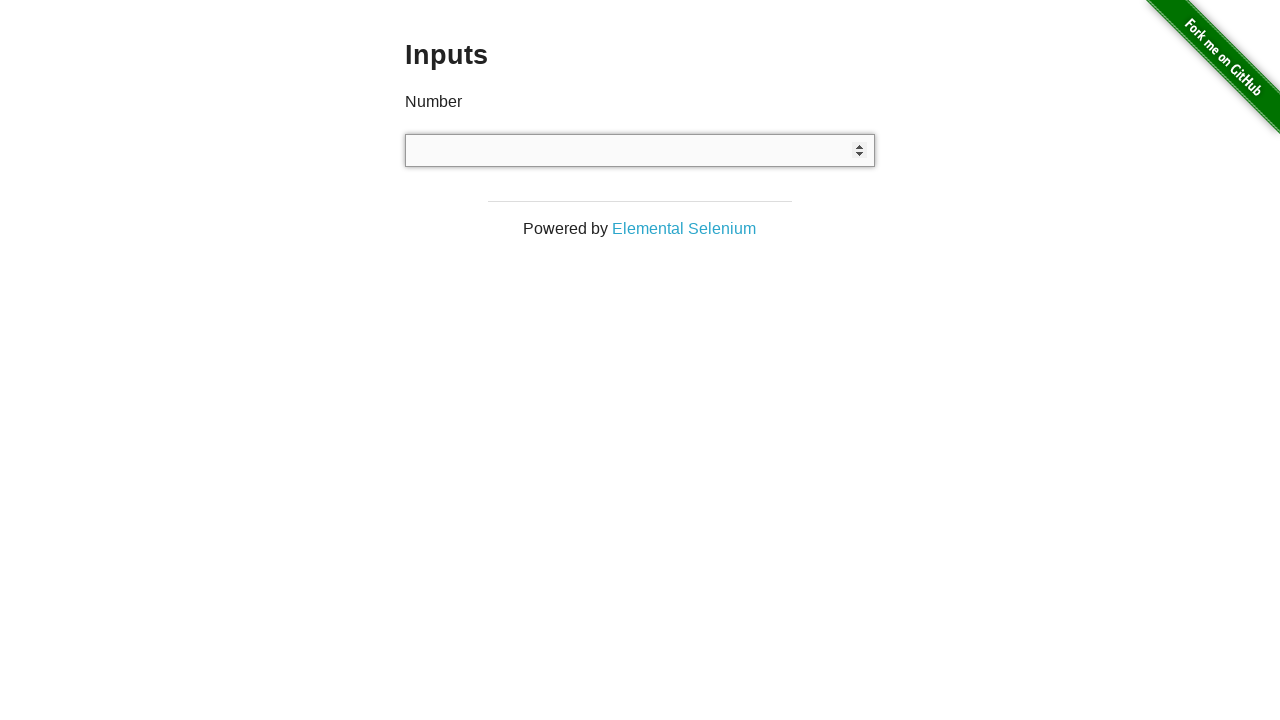

Verified non-numeric input was rejected and field remains empty
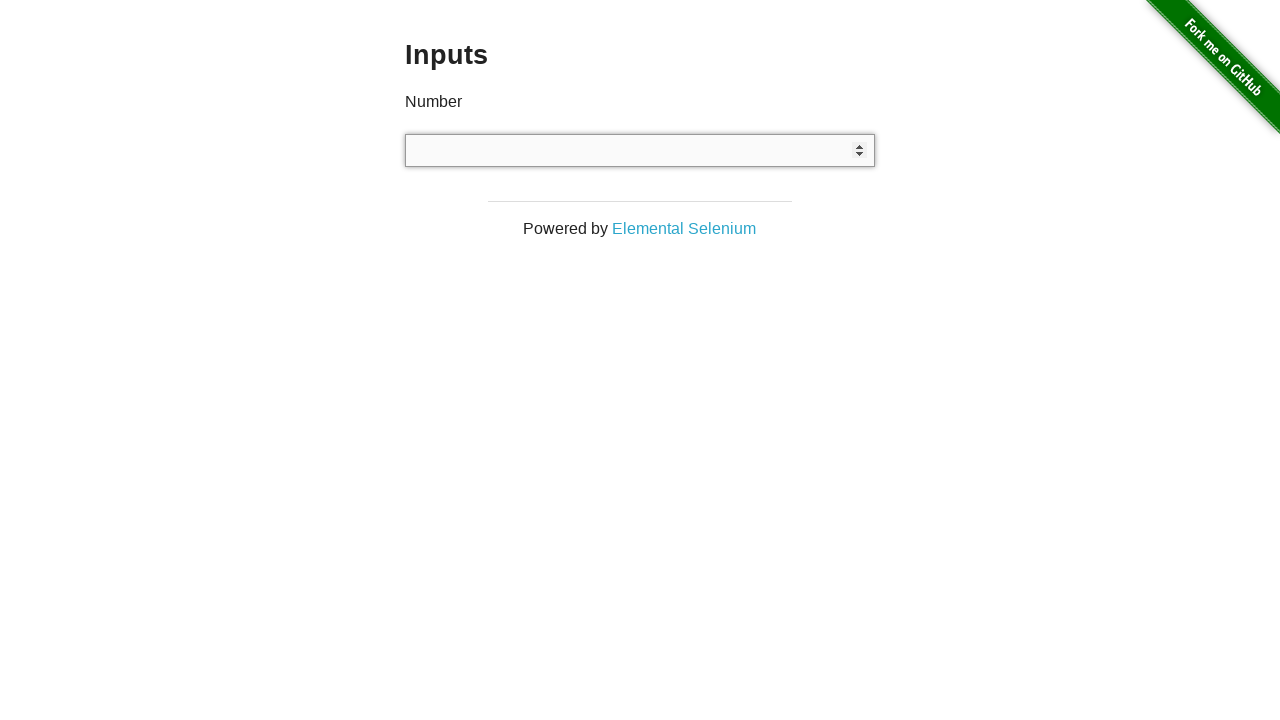

Cleared the input field on input
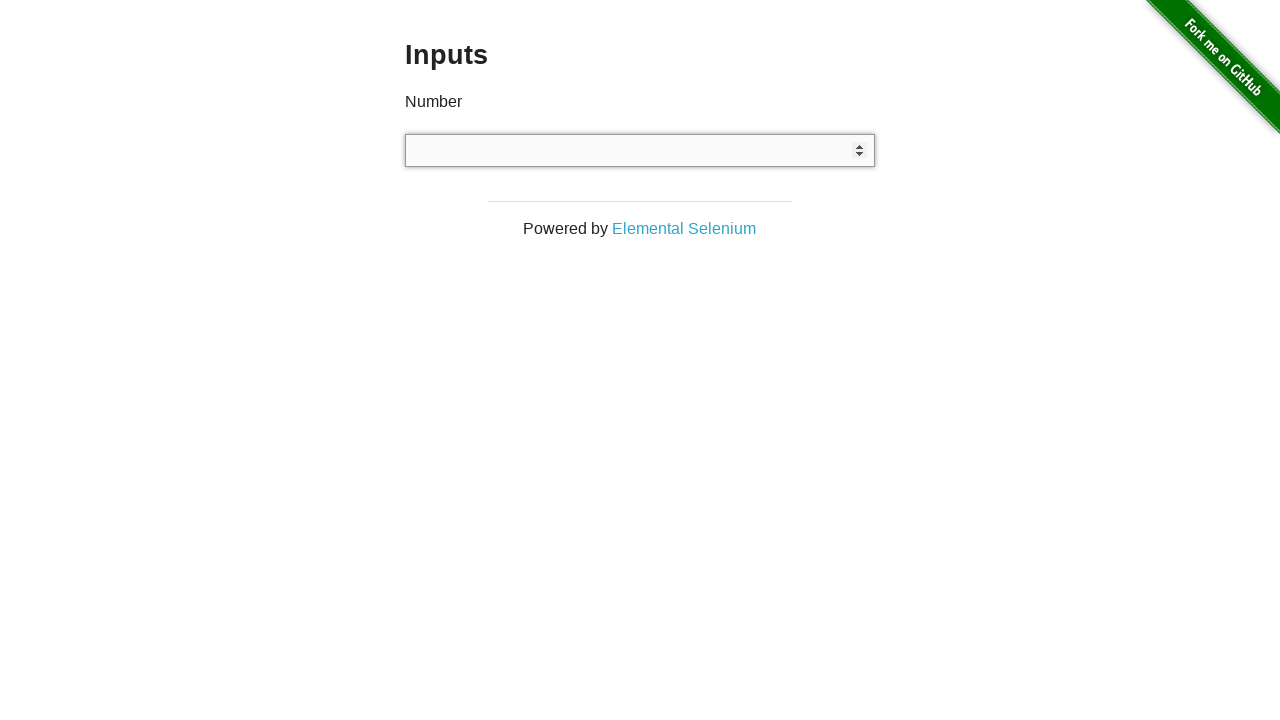

Filled input with '1' on input
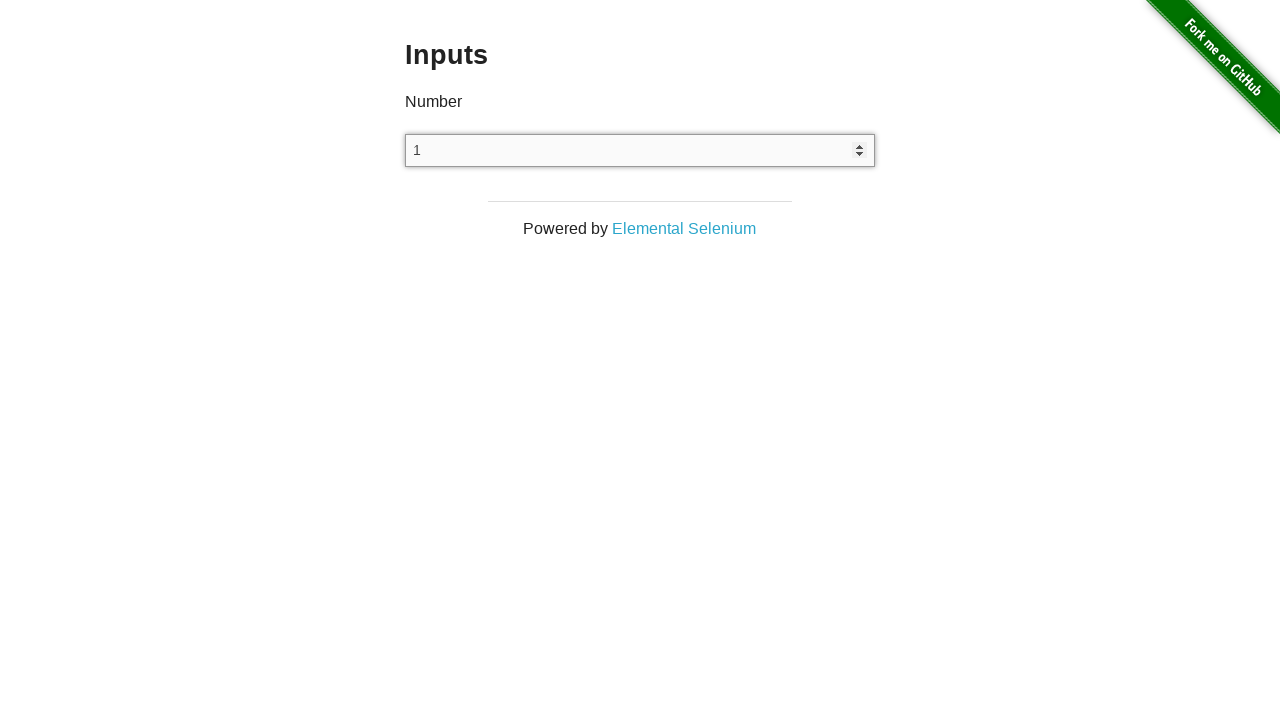

Pressed ArrowUp key to increment value on input
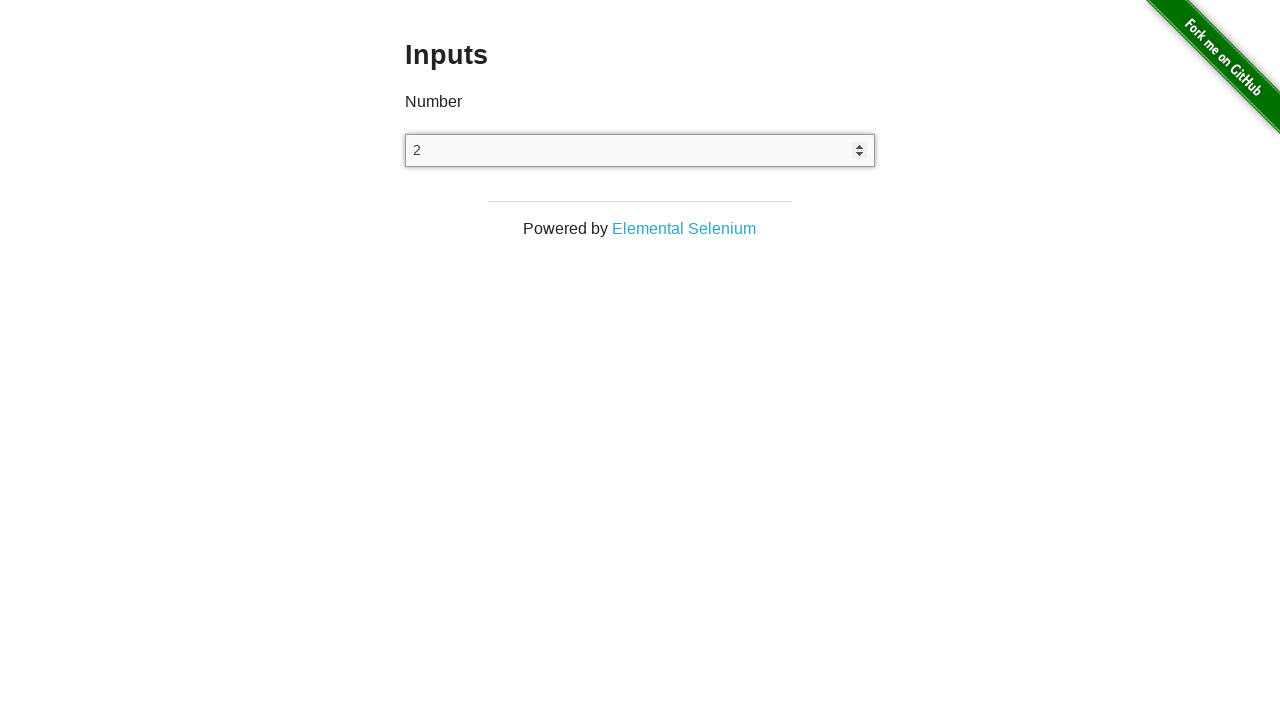

Verified ArrowUp incremented value from 1 to 2
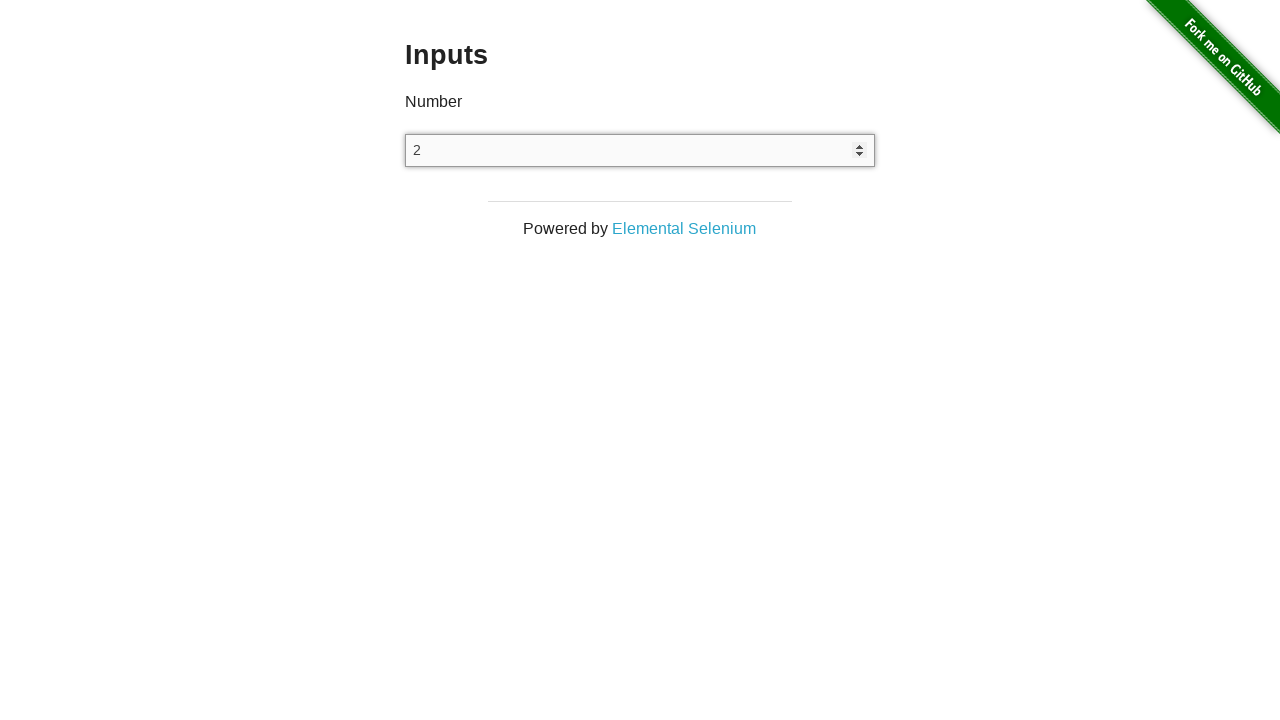

Pressed ArrowDown key to decrement value on input
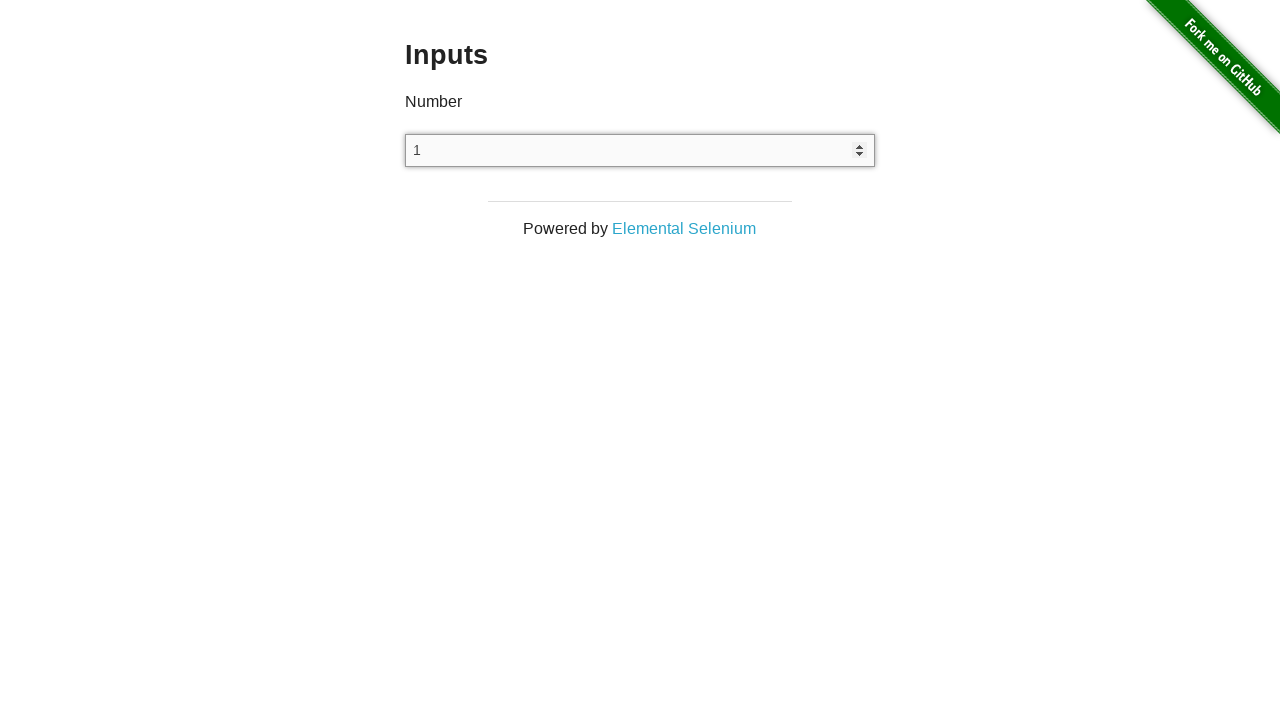

Verified ArrowDown decremented value from 2 to 1
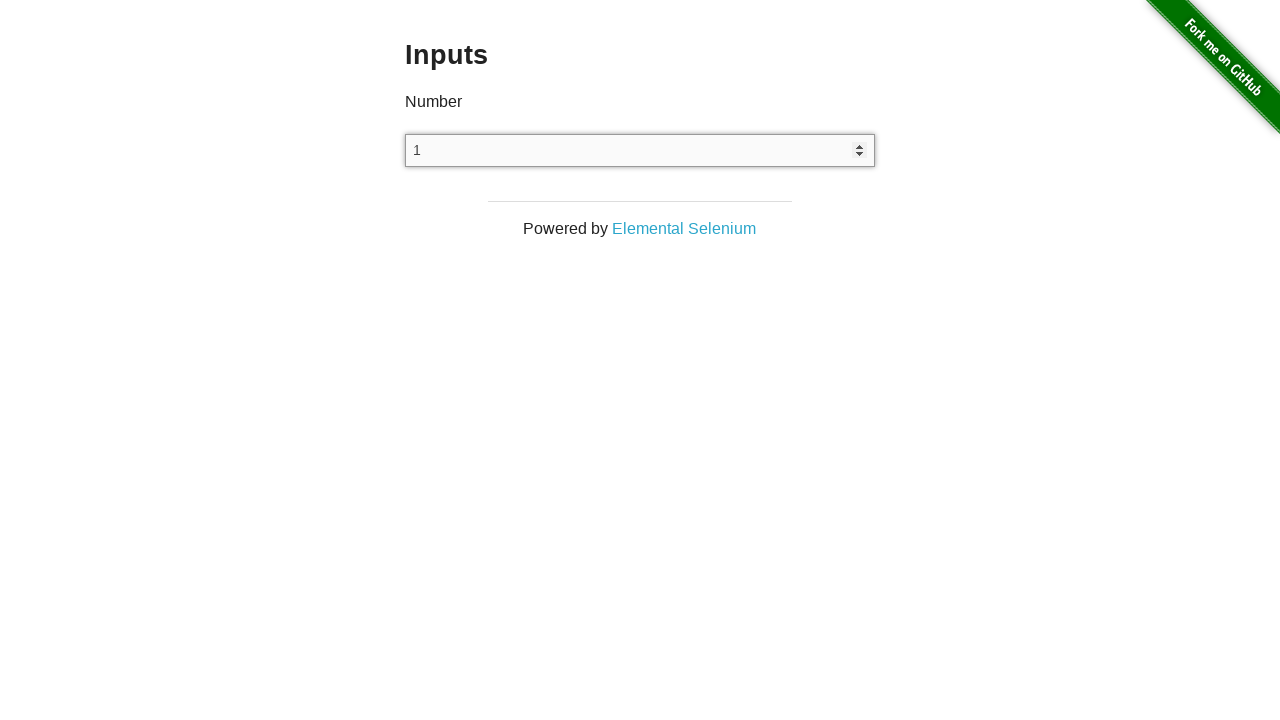

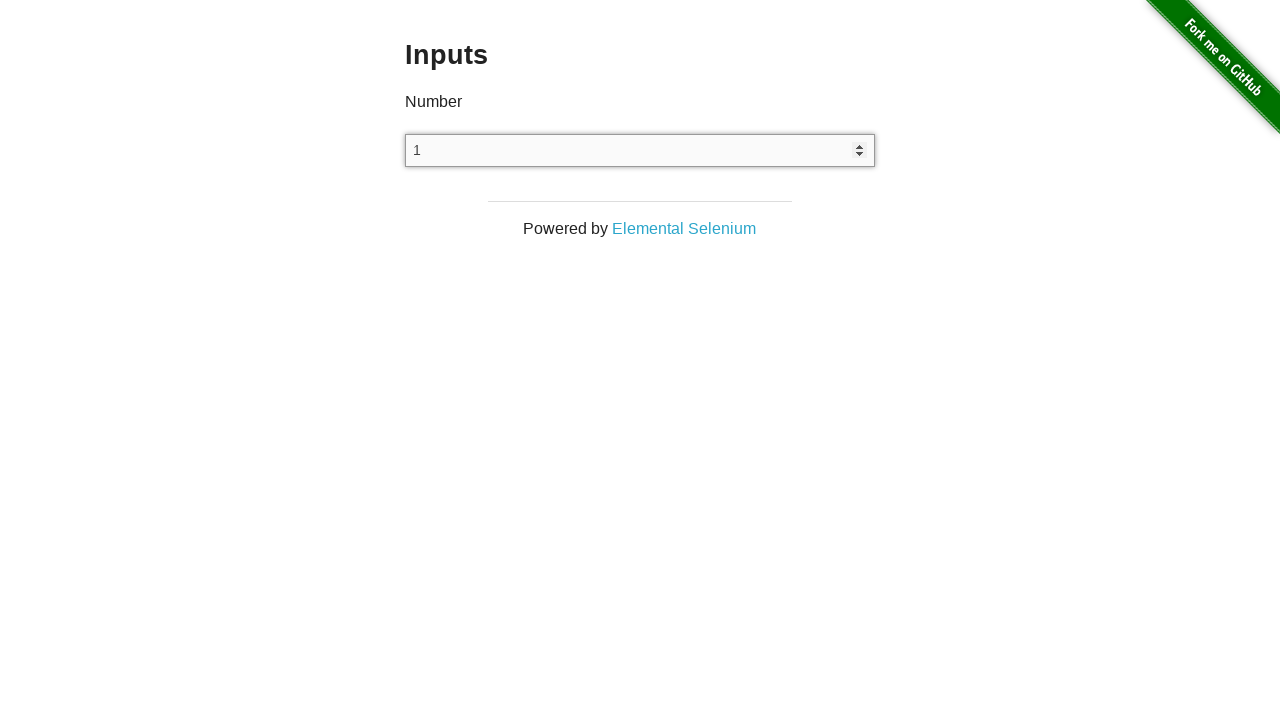